Tests alert popup functionality by clicking the alert button and handling the dialog

Starting URL: https://rahulshettyacademy.com/AutomationPractice/

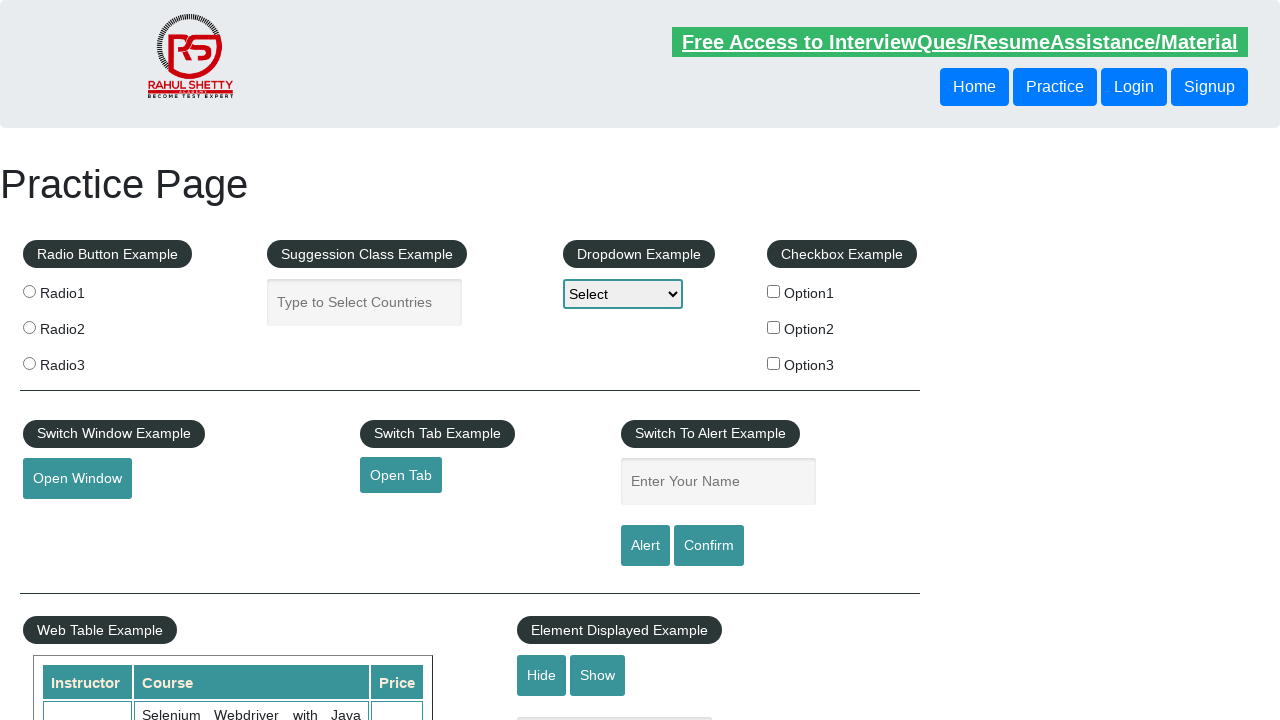

Set up dialog handler to accept alerts
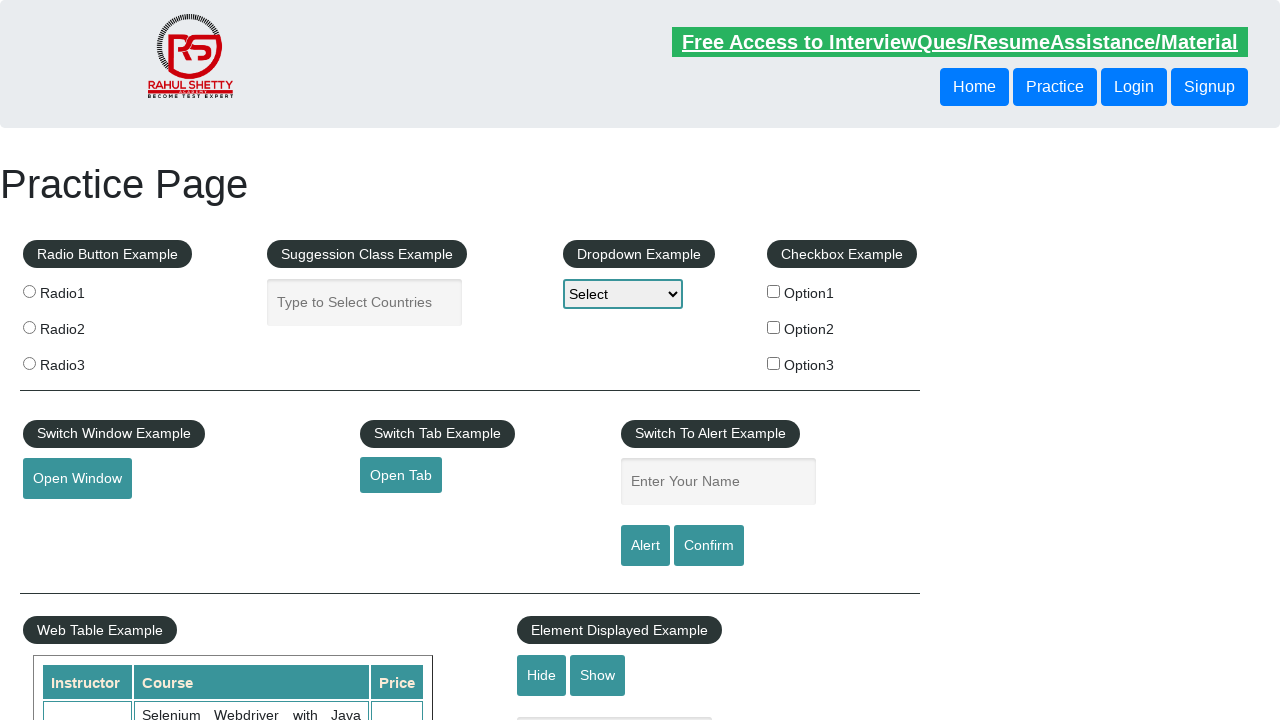

Clicked alert button to trigger popup at (645, 546) on #alertbtn
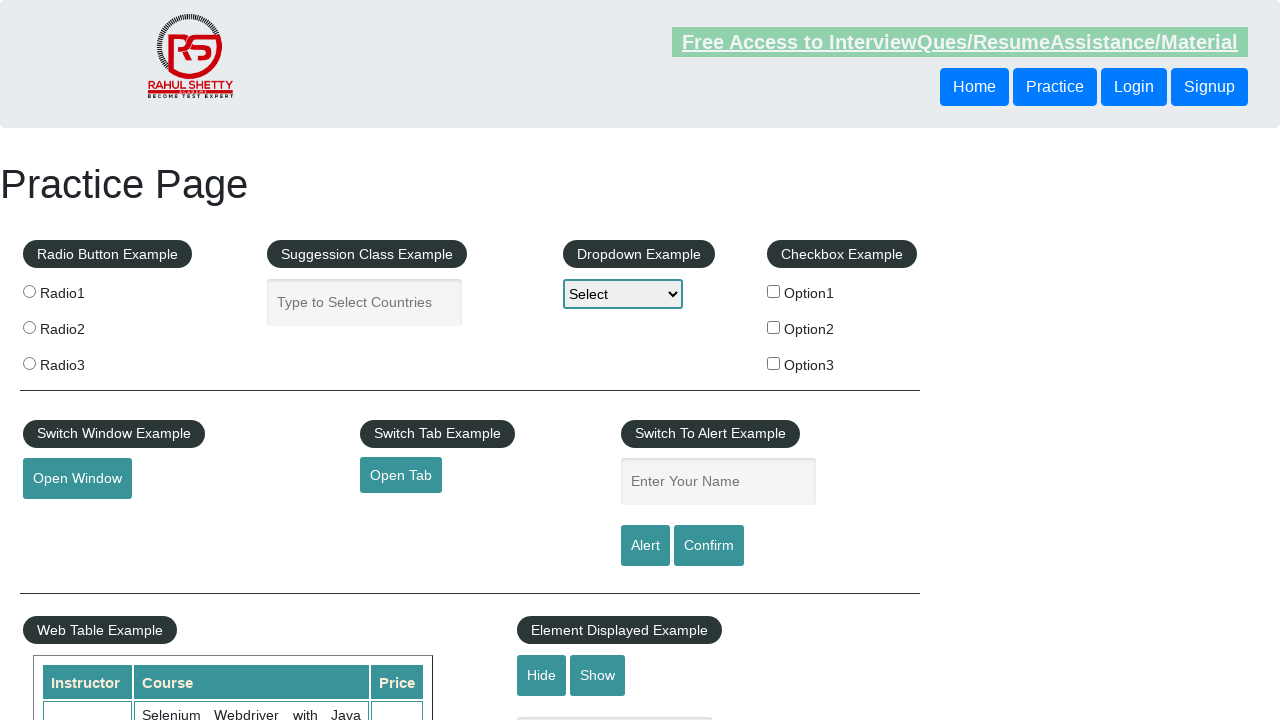

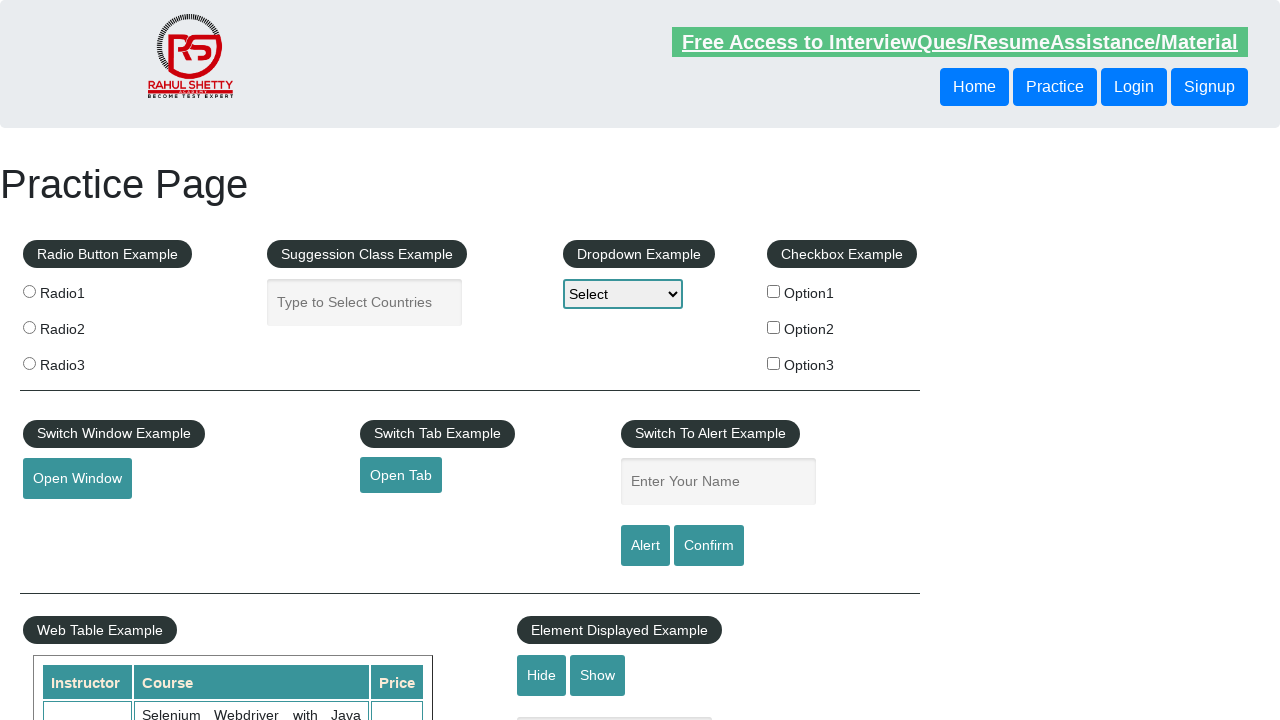